Tests different button click types including double-click, right-click, and single click

Starting URL: https://demoqa.com/buttons

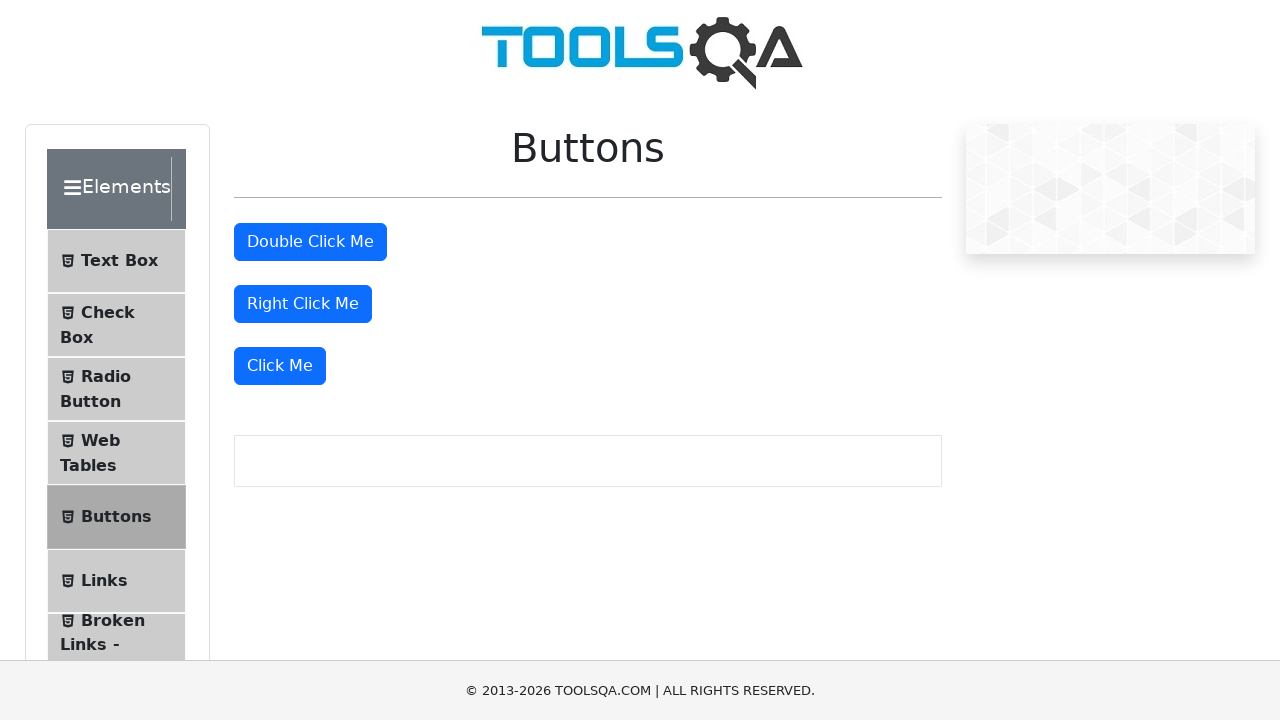

Double-clicked the double click button at (310, 242) on xpath=//button[@id='doubleClickBtn']
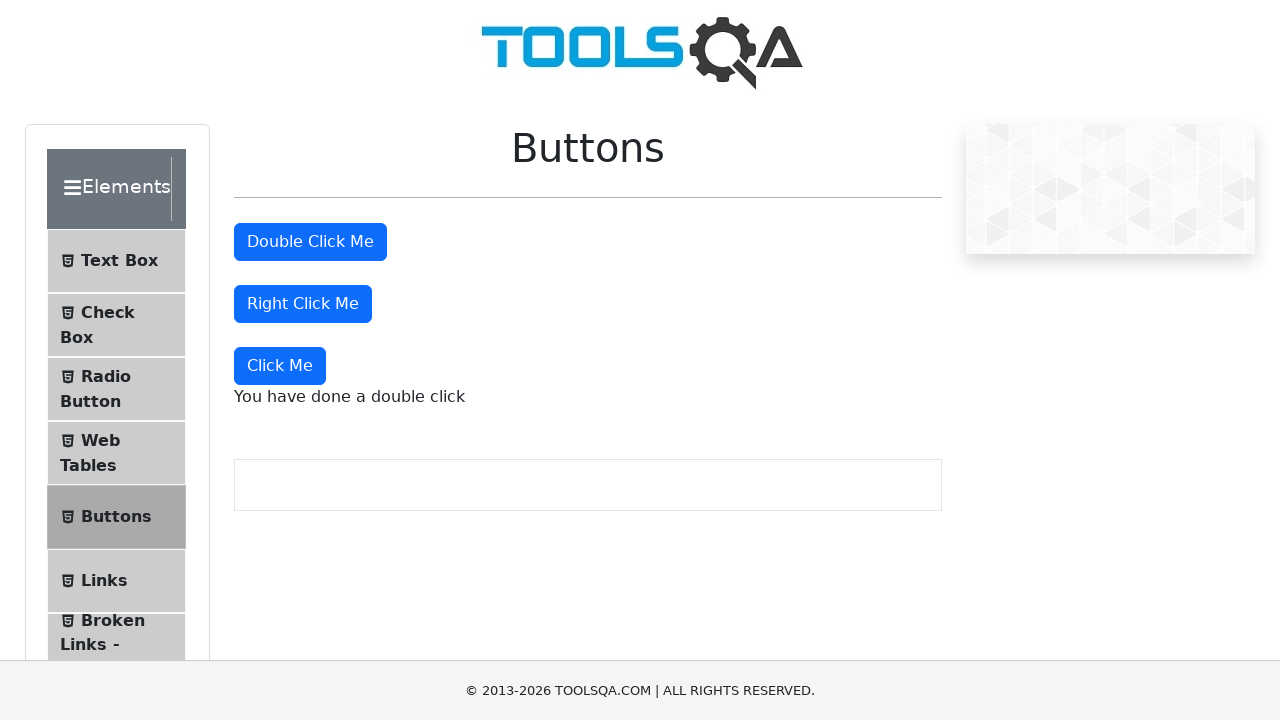

Right-clicked the right click button at (303, 304) on //button[@id='rightClickBtn']
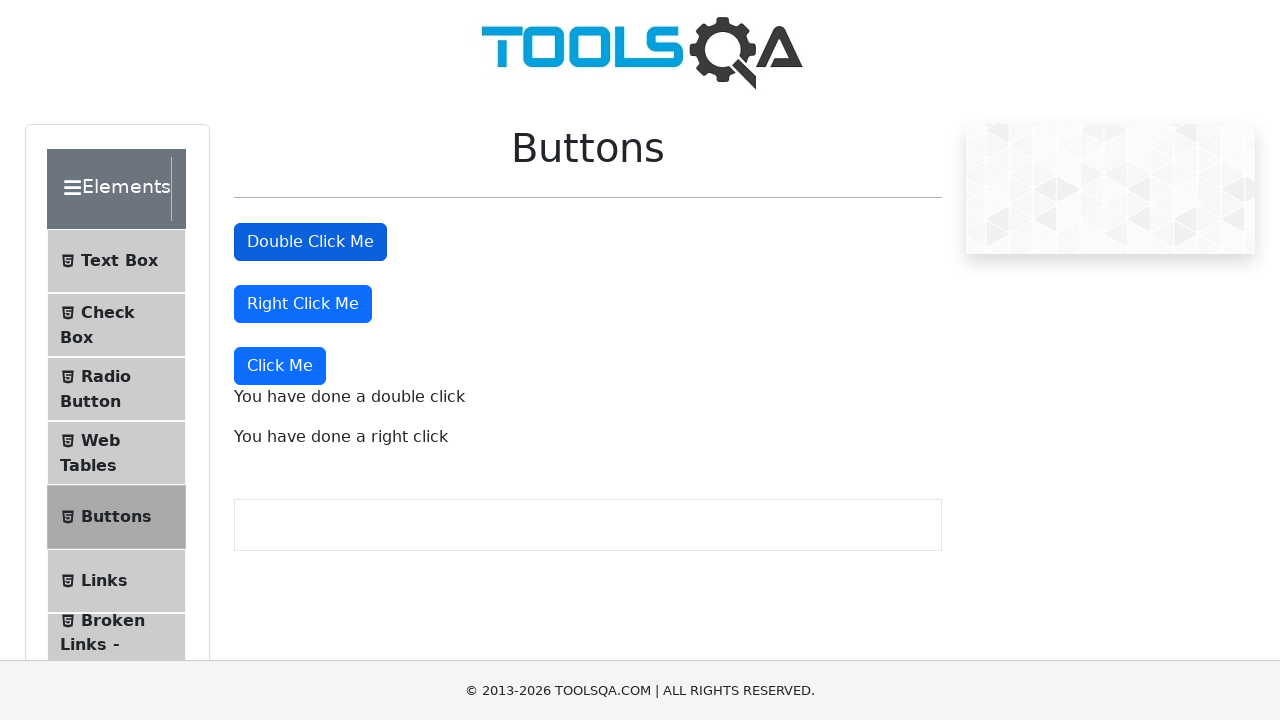

Single-clicked the Click Me button at (280, 366) on xpath=//div[@class='mt-4']//*[text()='Click Me']
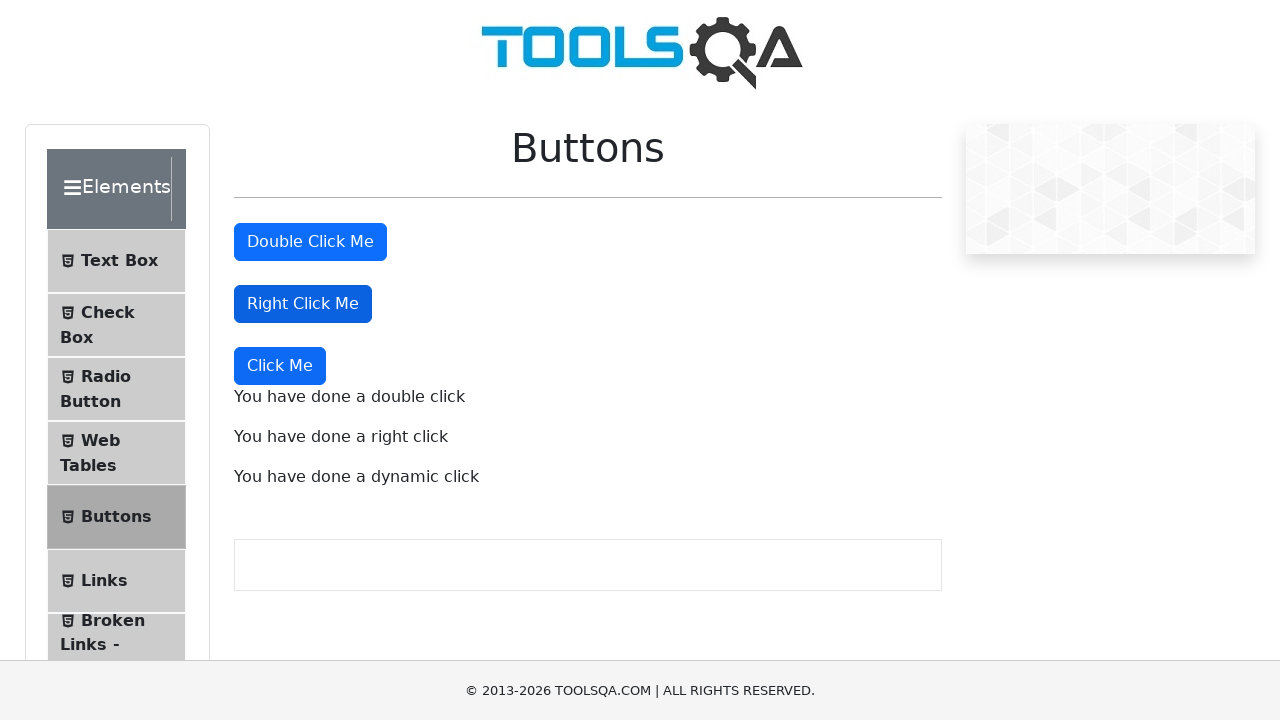

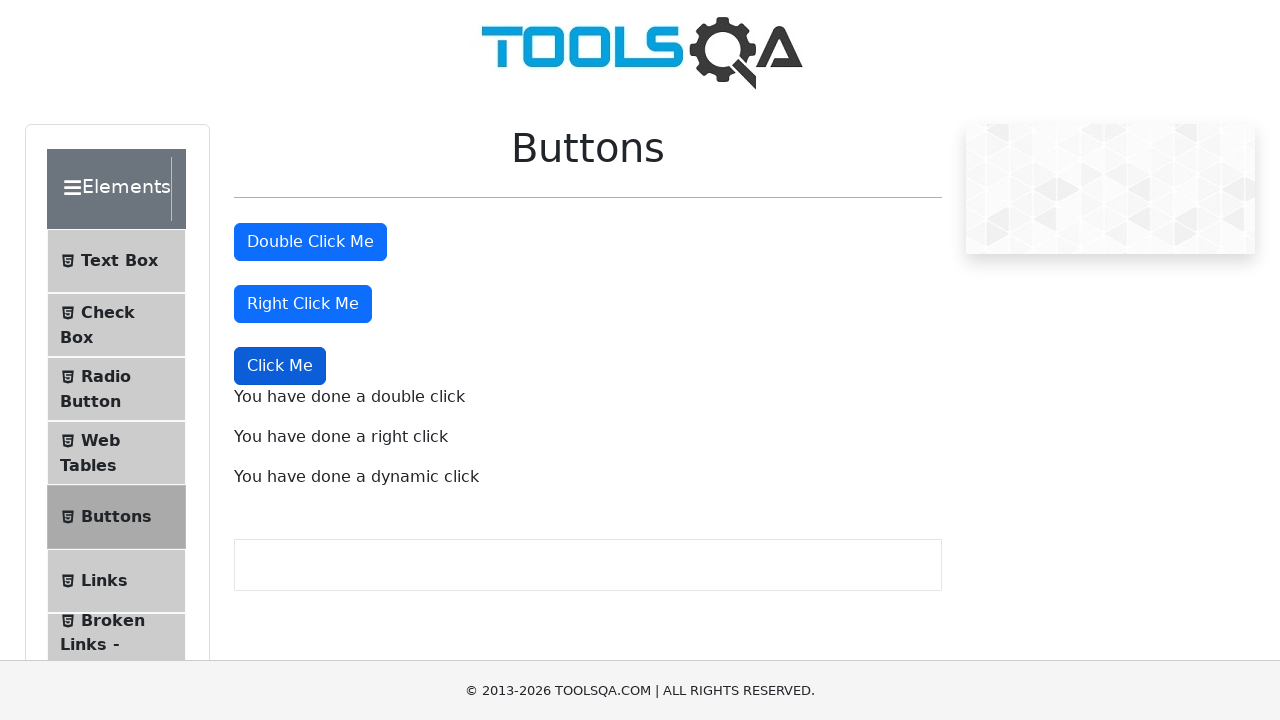